Tests radio button functionality by verifying the element is enabled and displayed, then clicking it and confirming it becomes selected.

Starting URL: http://syntaxprojects.com/basic-radiobutton-demo.php

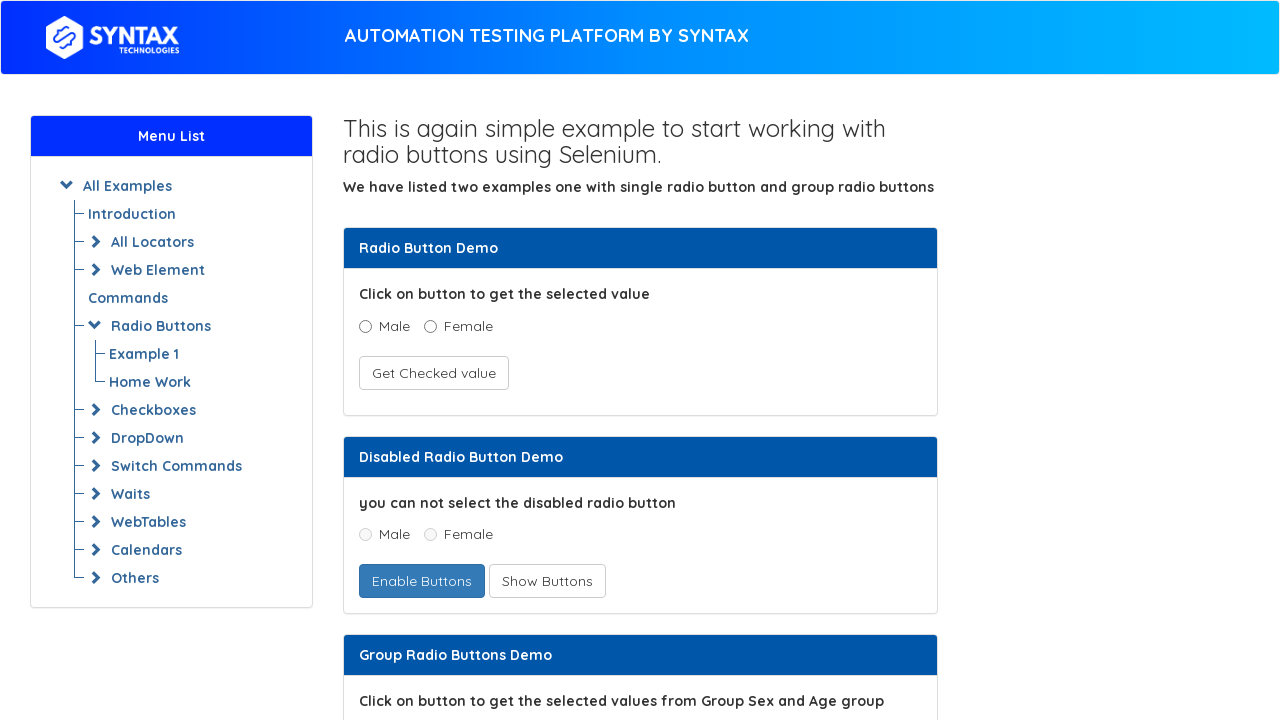

Located age radio button with value '5 - 15'
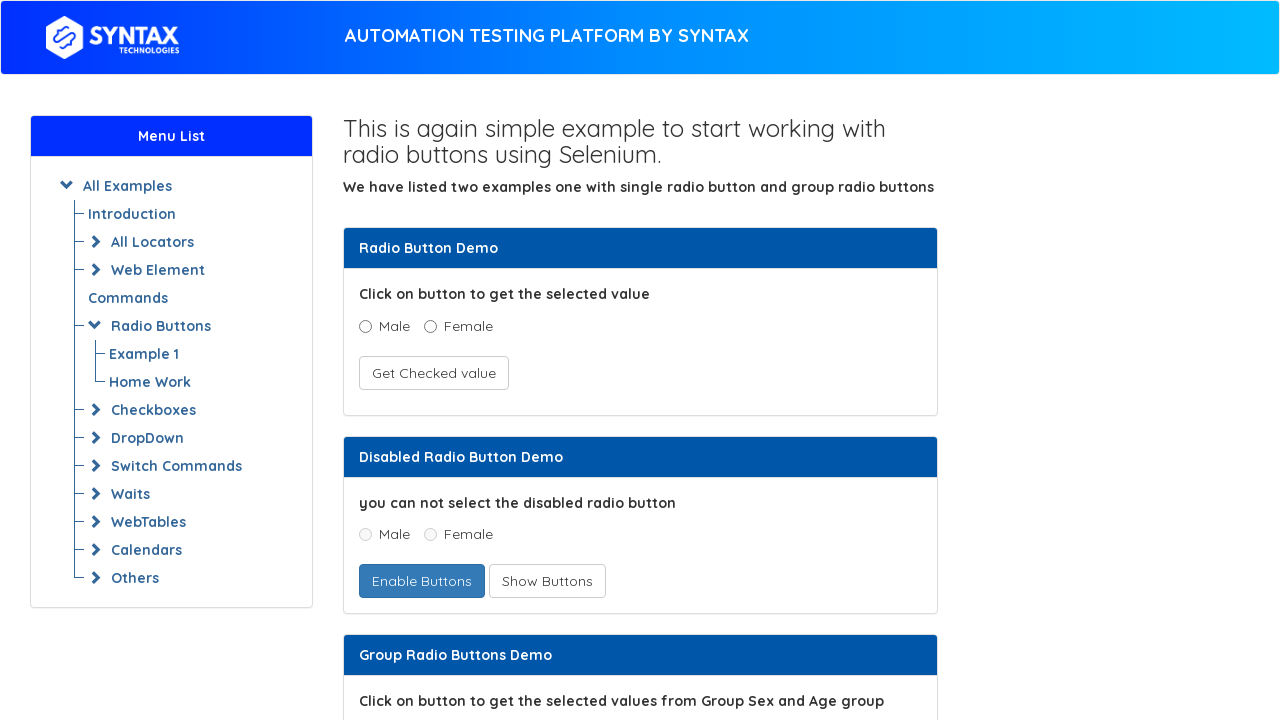

Verified radio button is enabled
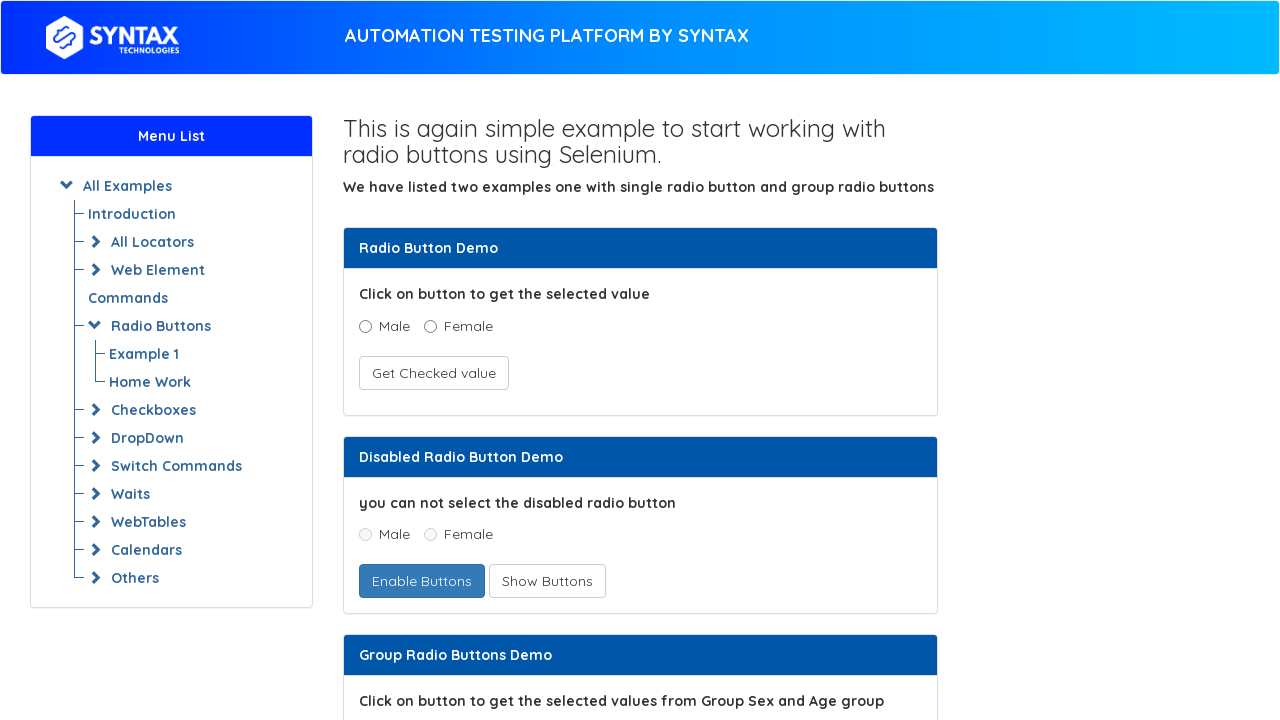

Verified radio button is visible
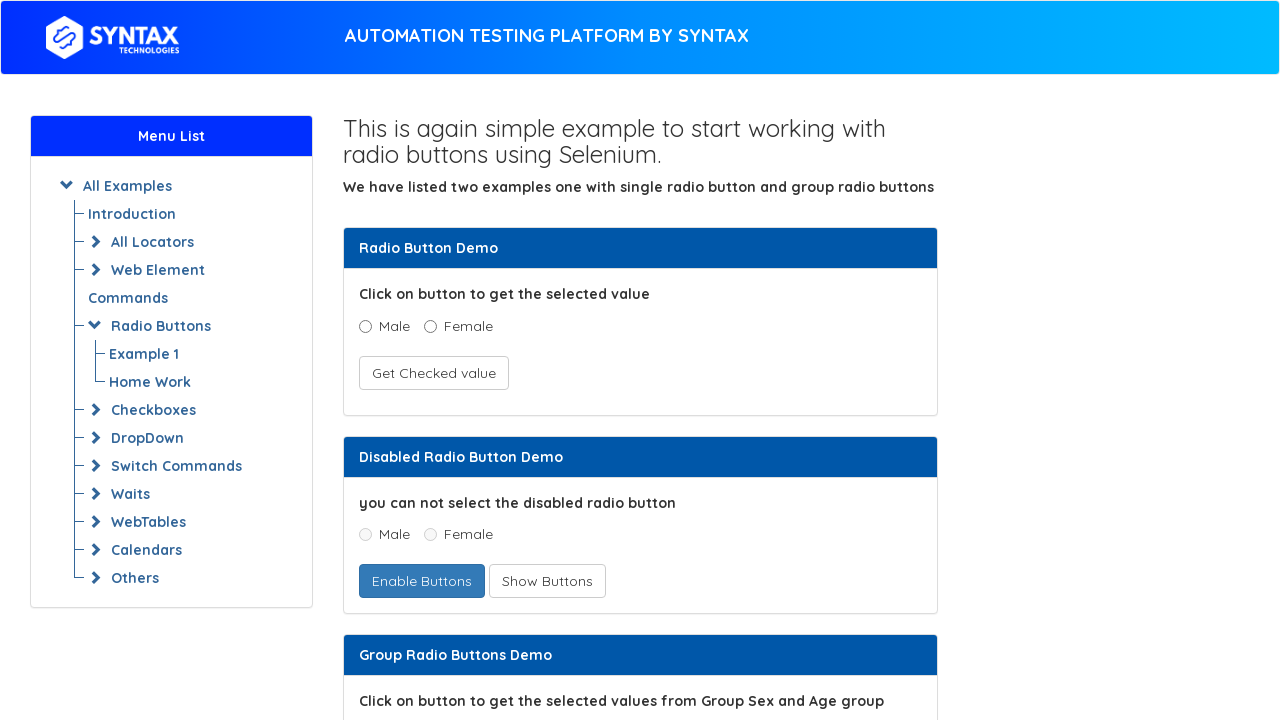

Verified radio button is not selected initially
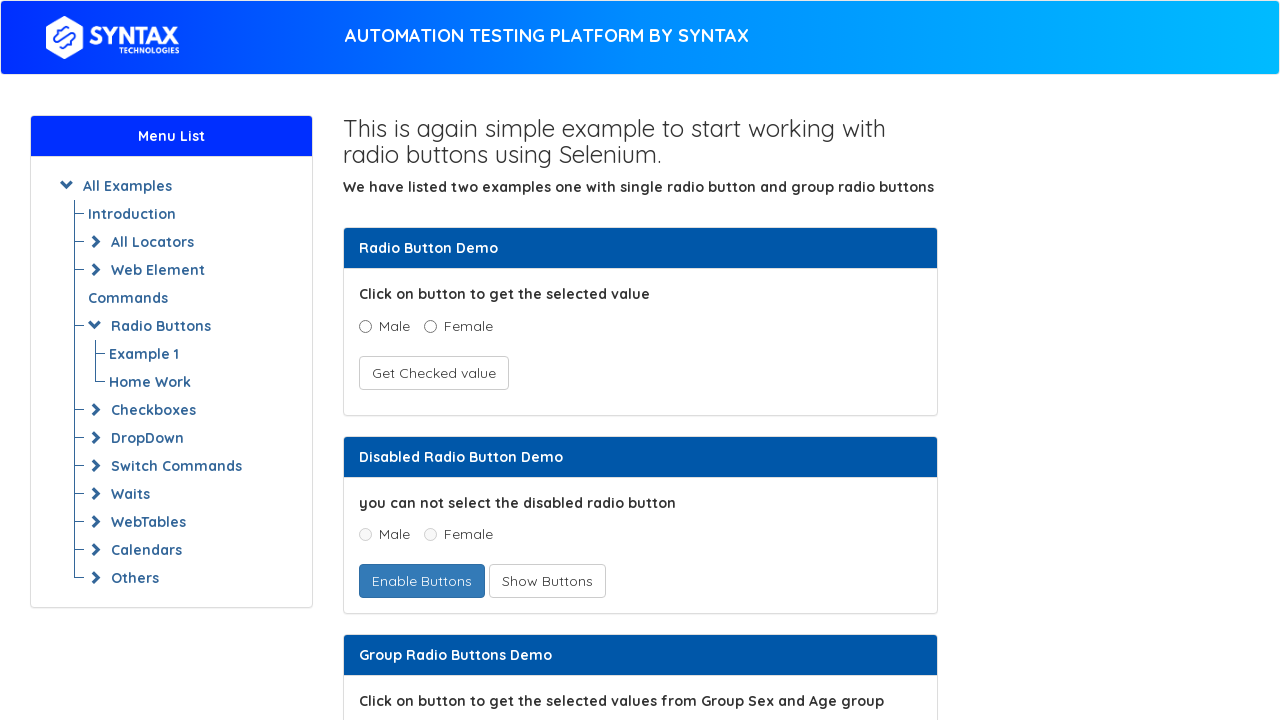

Clicked the age radio button at (438, 360) on input[value='5 - 15']
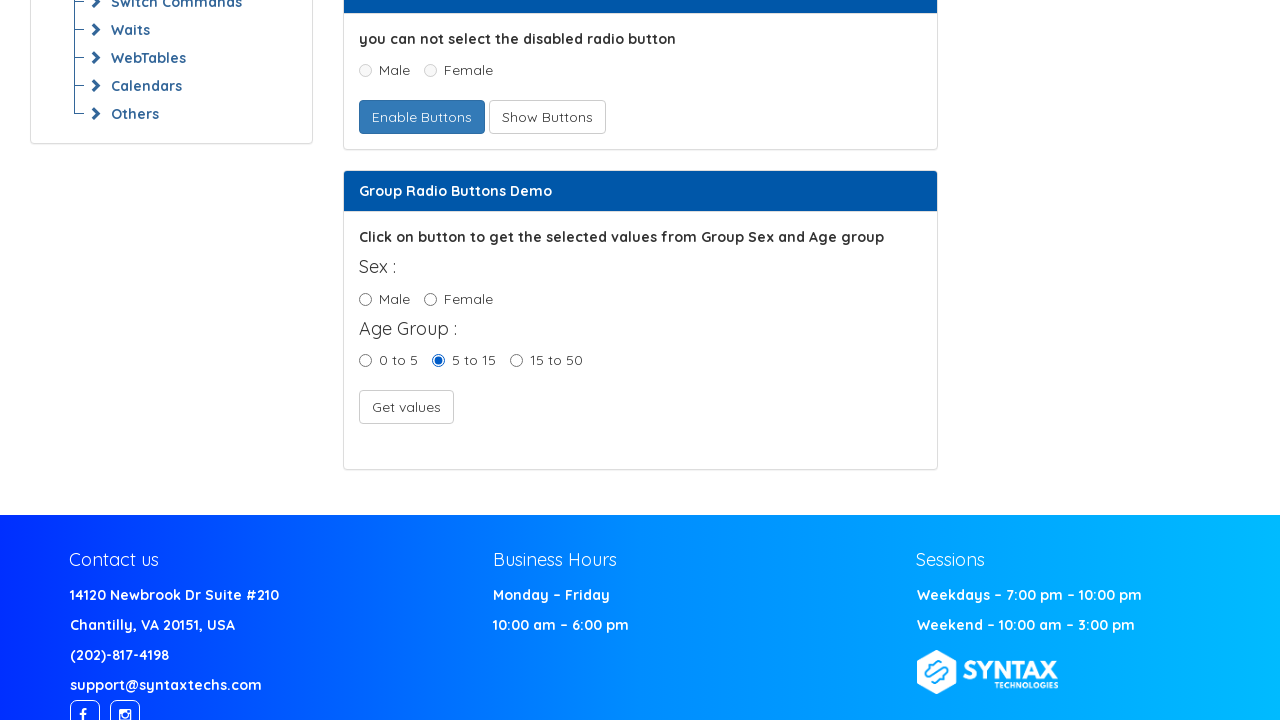

Verified radio button is now selected after clicking
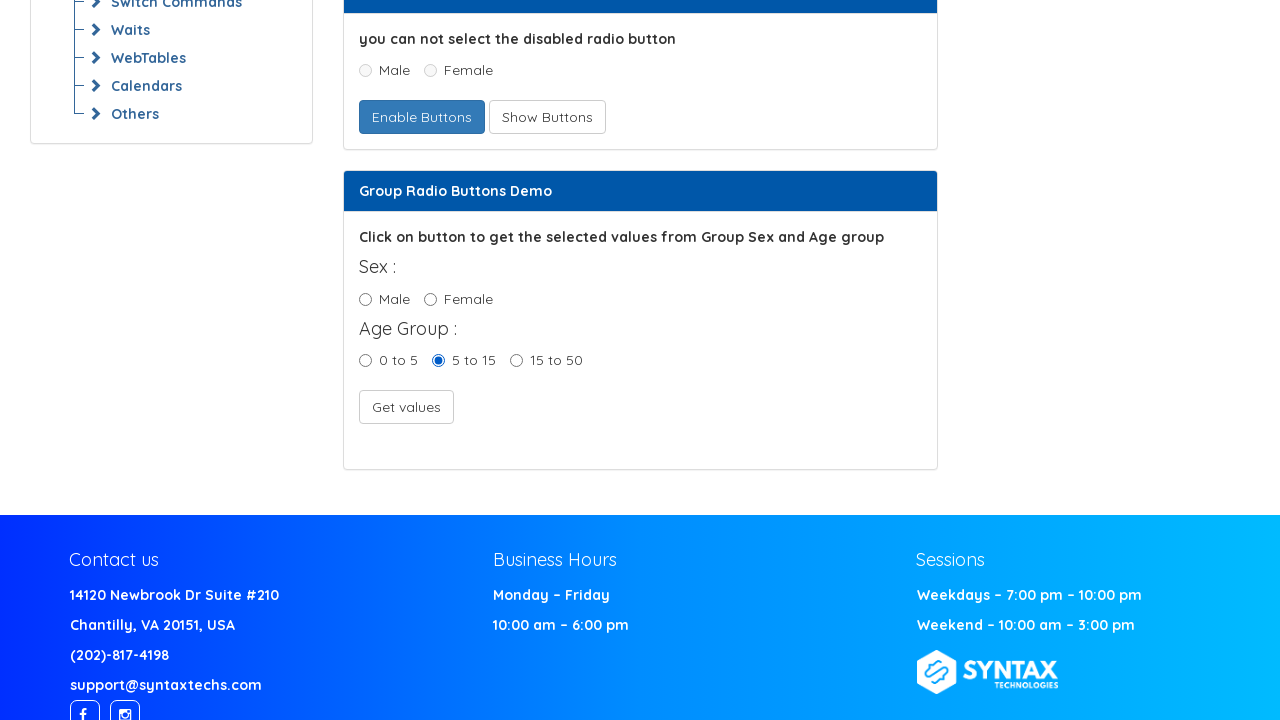

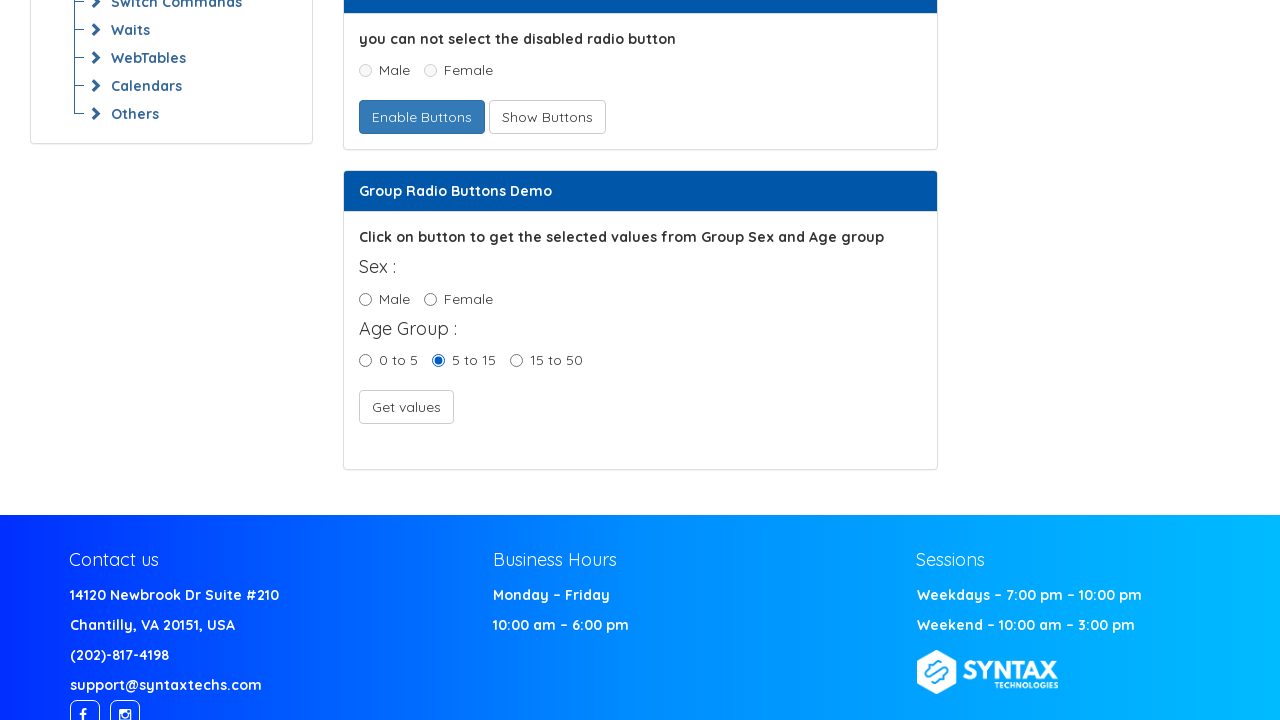